Tests that new items are appended to the bottom of the list by creating 3 todos

Starting URL: https://demo.playwright.dev/todomvc

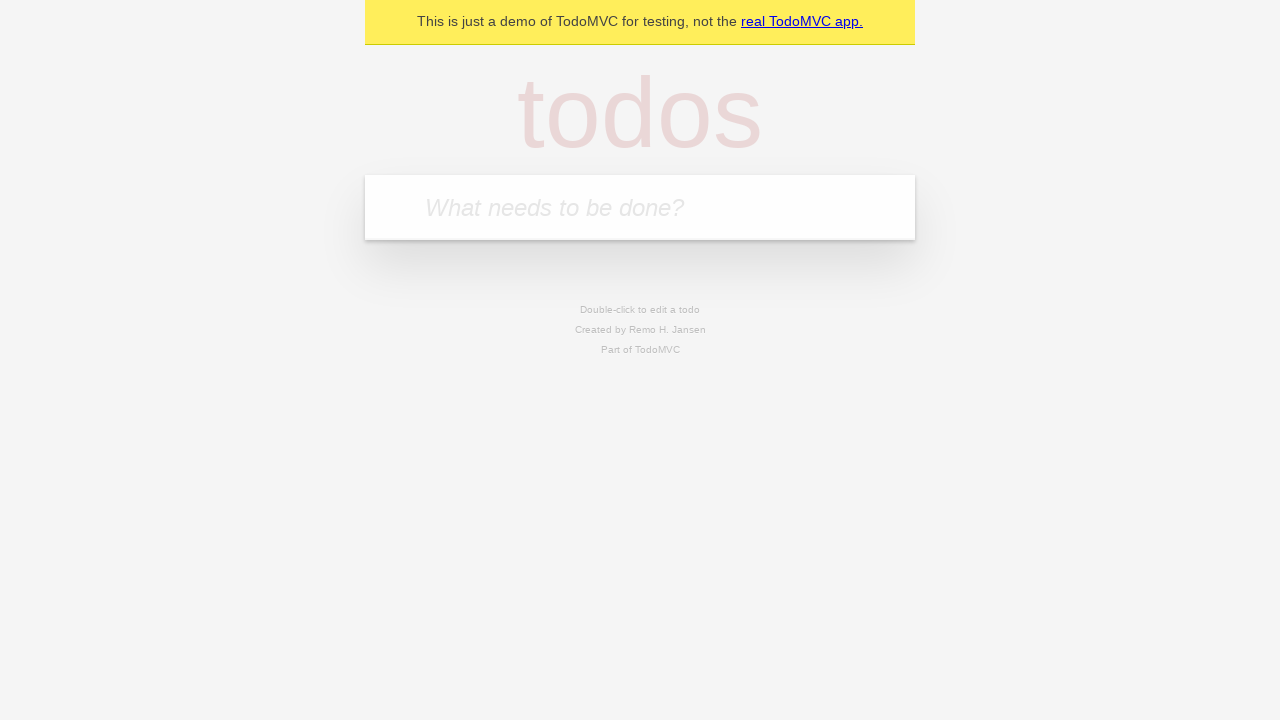

Filled new todo input with 'buy some cheese' on .new-todo
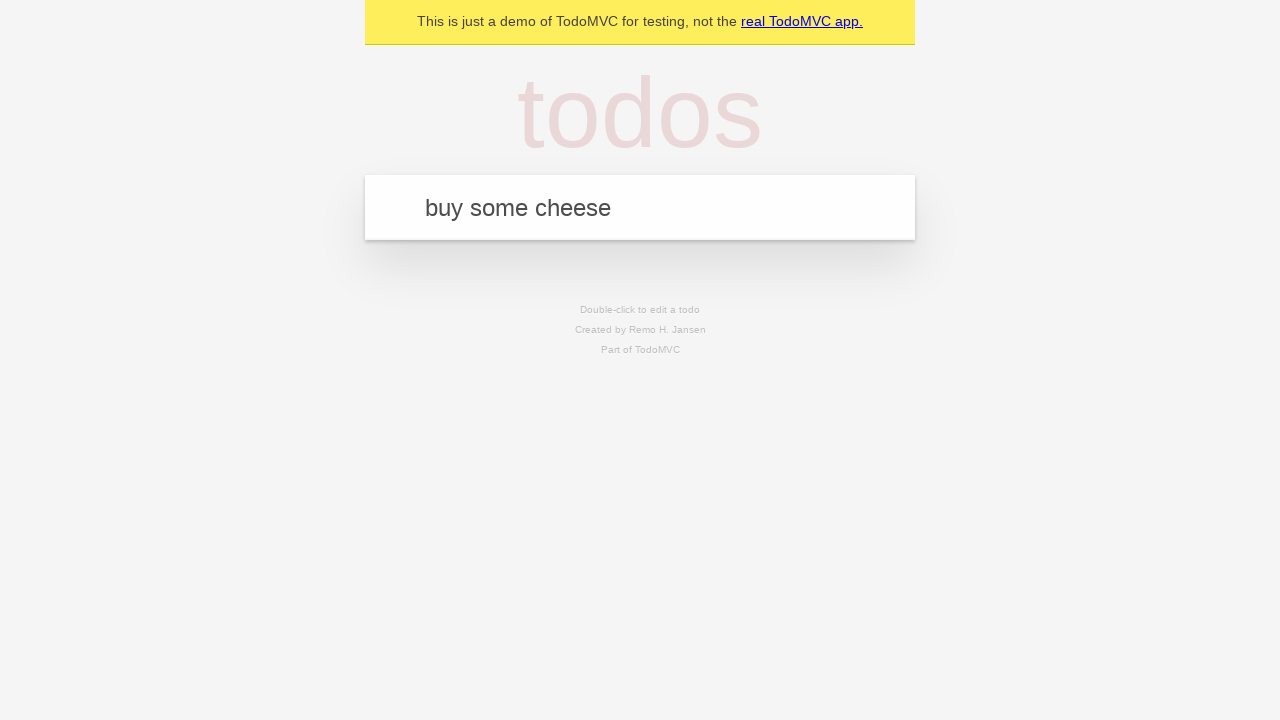

Pressed Enter to create first todo item on .new-todo
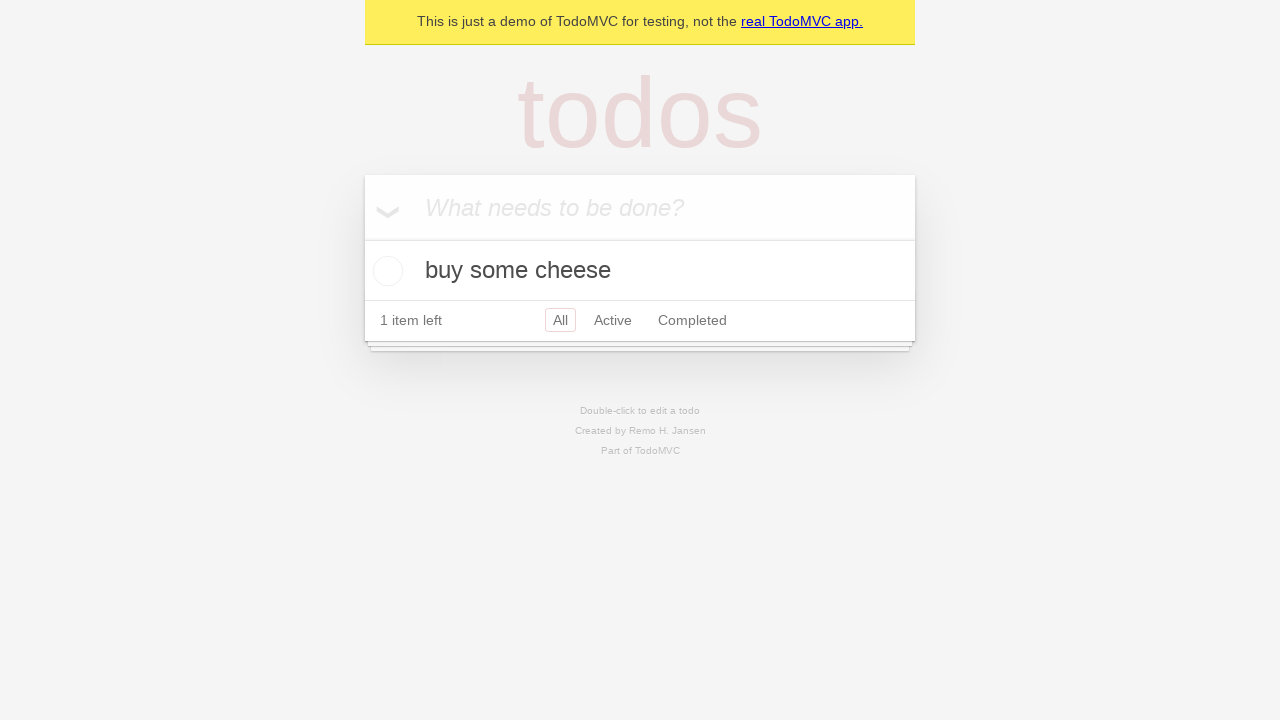

Filled new todo input with 'feed the cat' on .new-todo
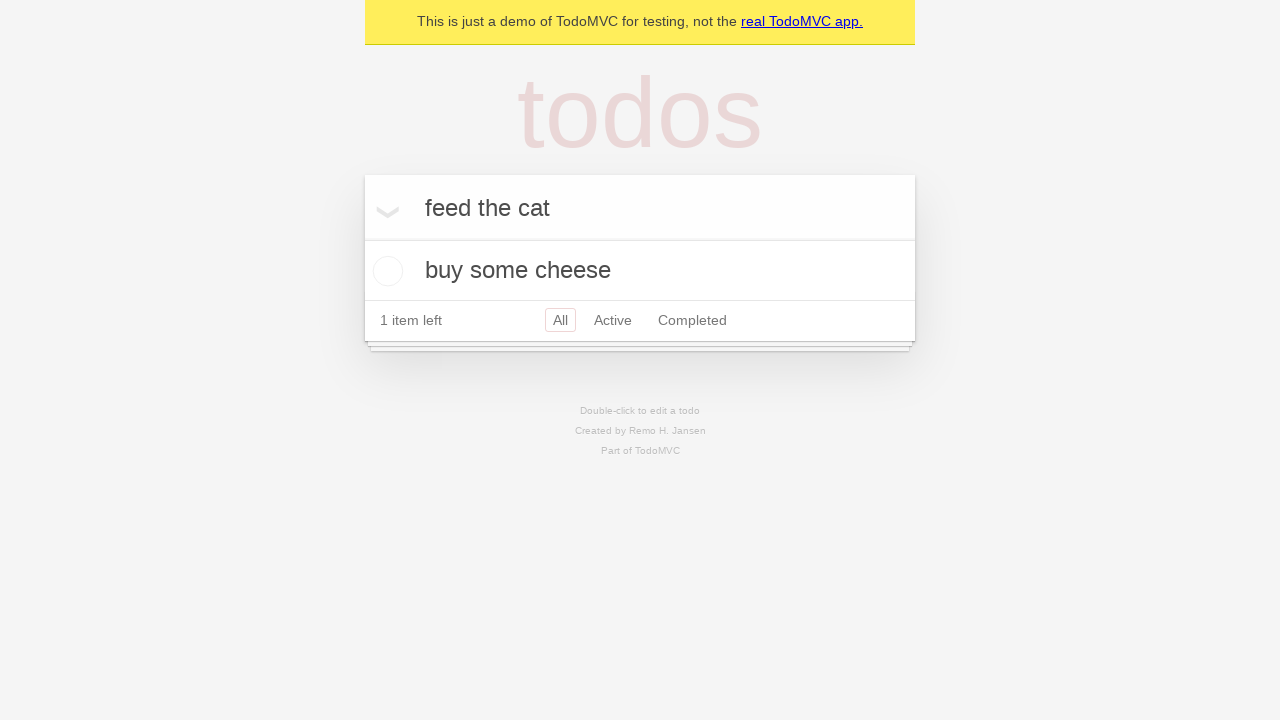

Pressed Enter to create second todo item on .new-todo
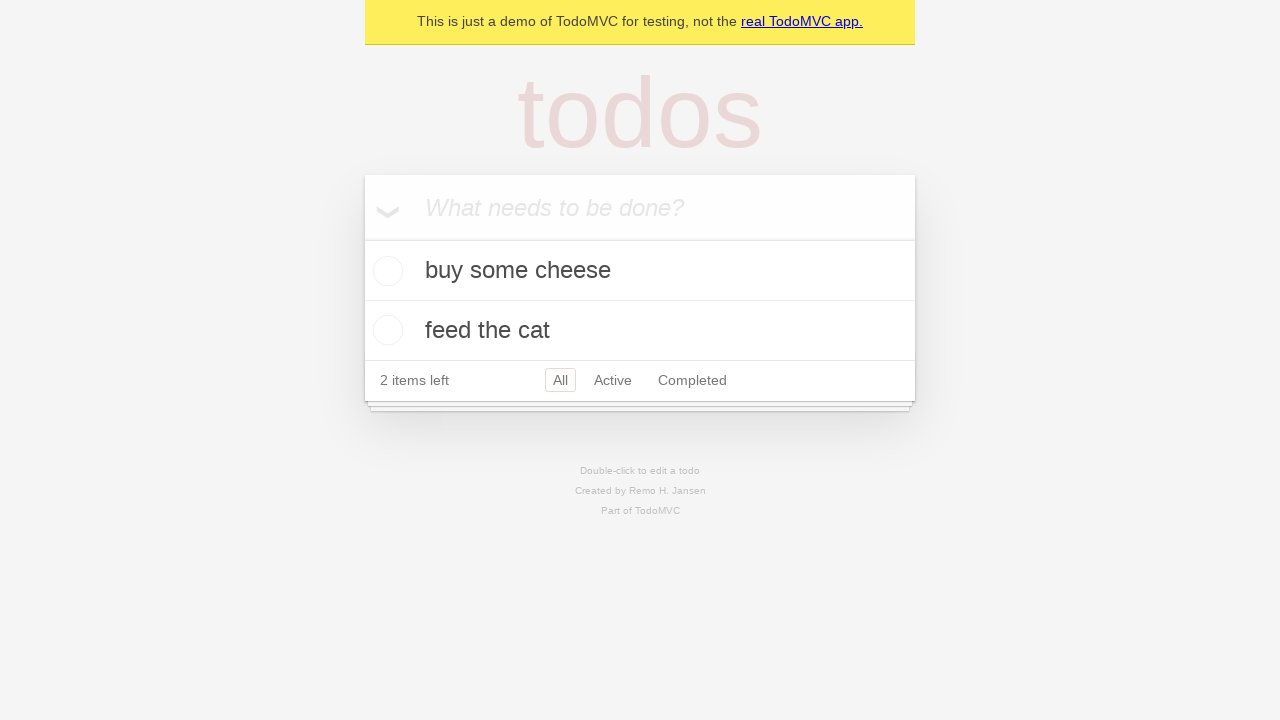

Filled new todo input with 'book a doctors appointment' on .new-todo
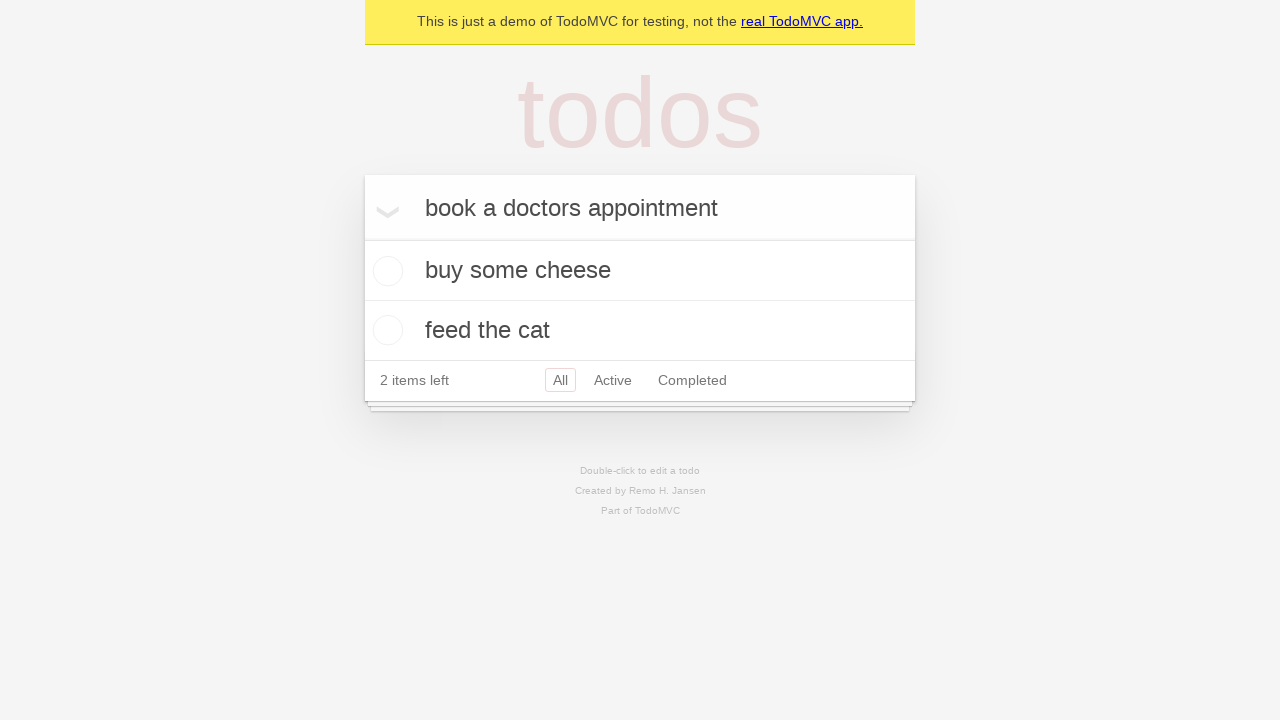

Pressed Enter to create third todo item on .new-todo
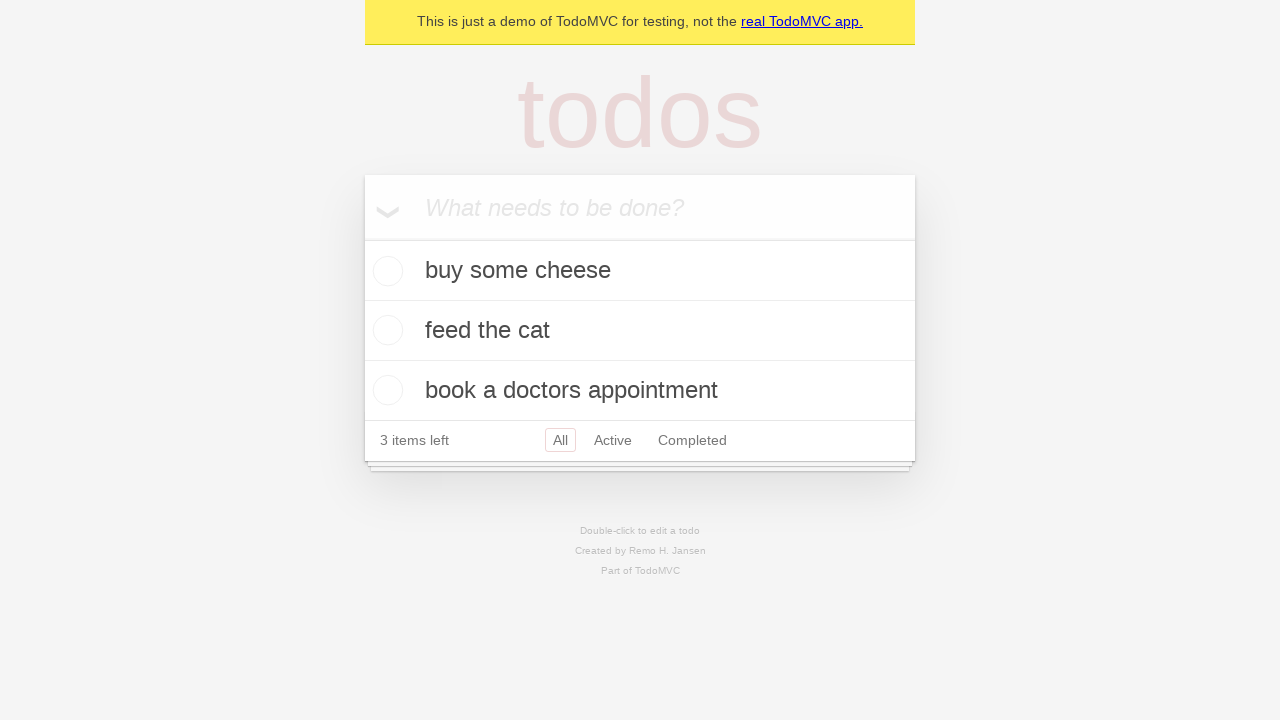

Todo counter loaded, all 3 items successfully appended to the list
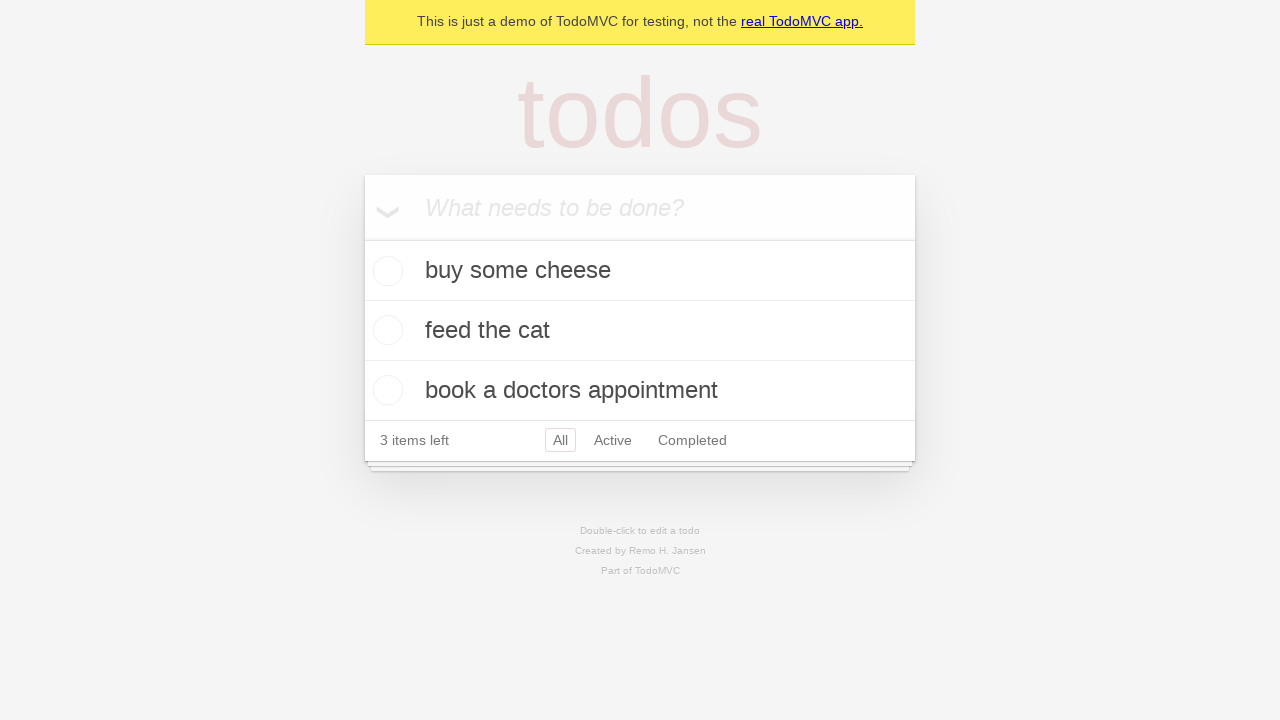

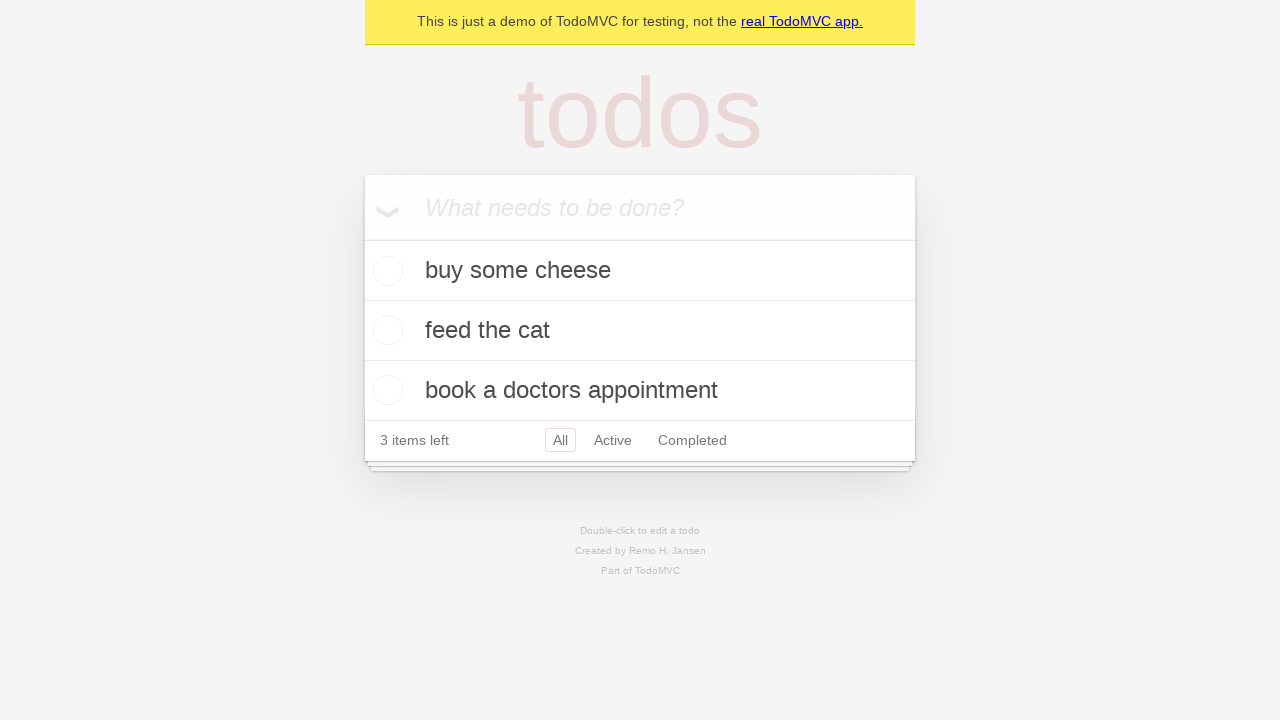